Tests basic TodoMVC functionality by creating a todo item, marking it as complete, and then deleting it

Starting URL: https://demo.playwright.dev/todomvc/#/

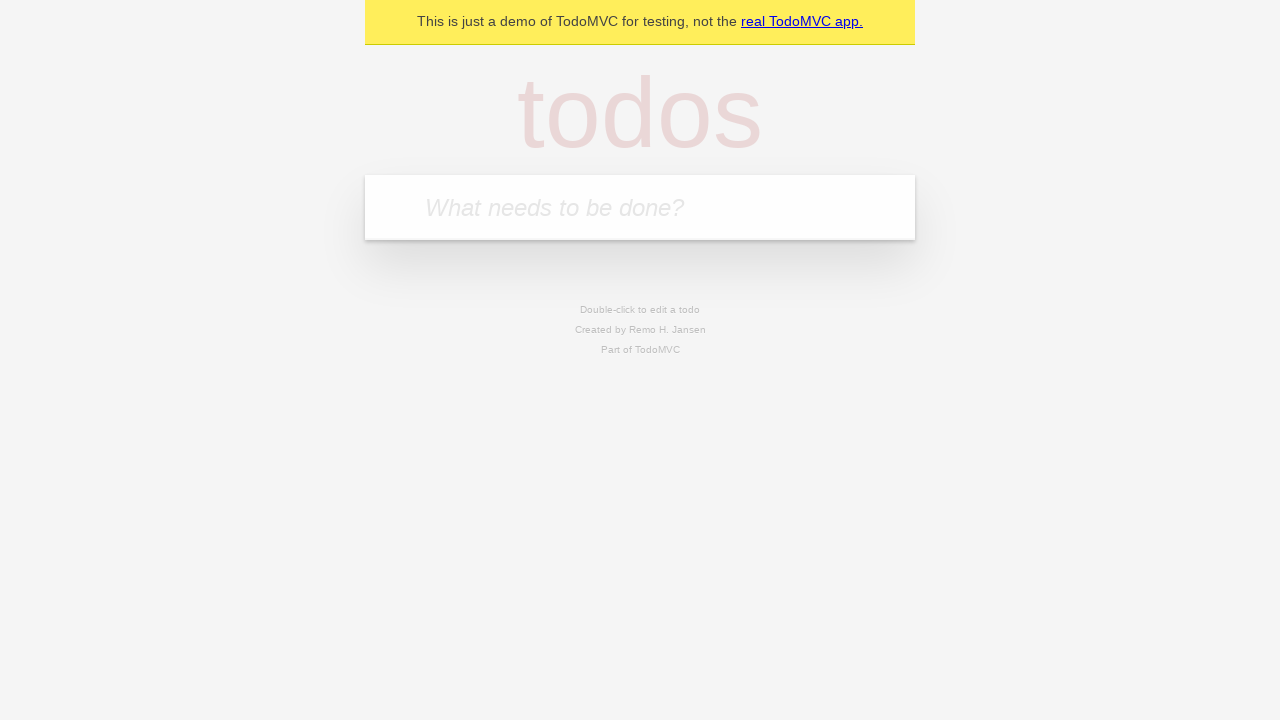

Filled todo input field with 'Todo 1' on internal:attr=[placeholder="What needs to be done?"i]
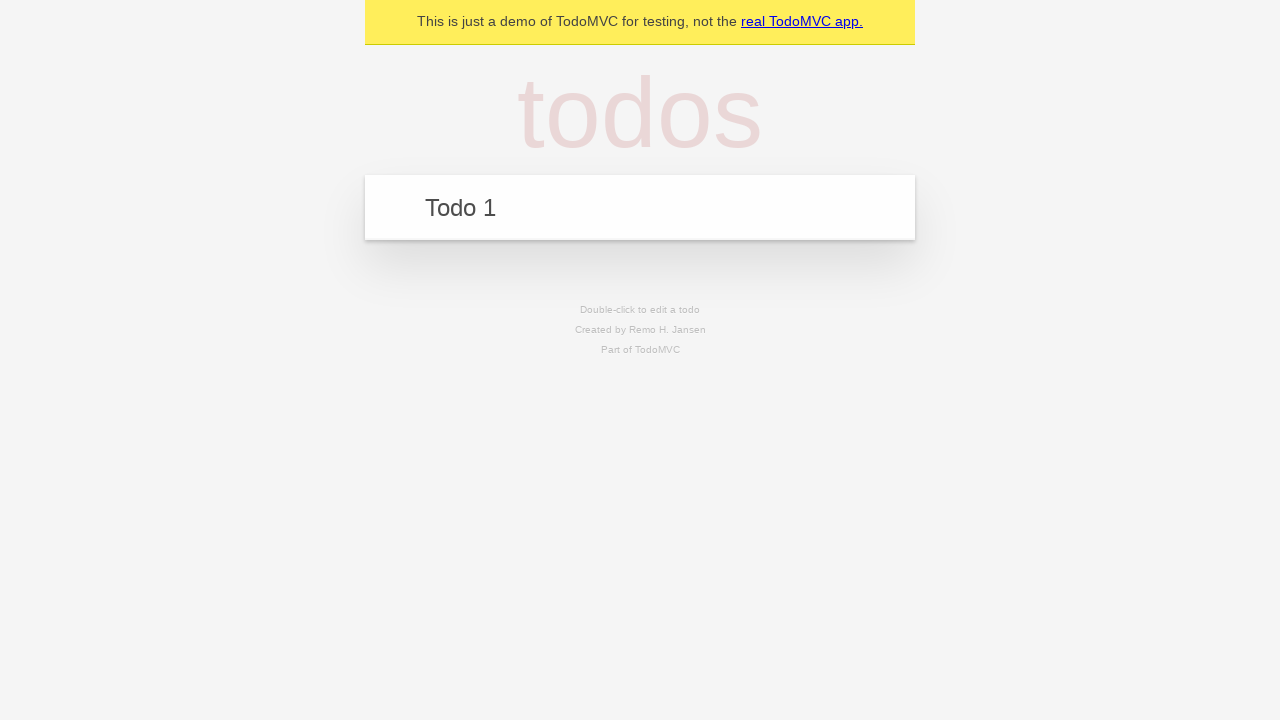

Pressed Enter to create the todo item on internal:attr=[placeholder="What needs to be done?"i]
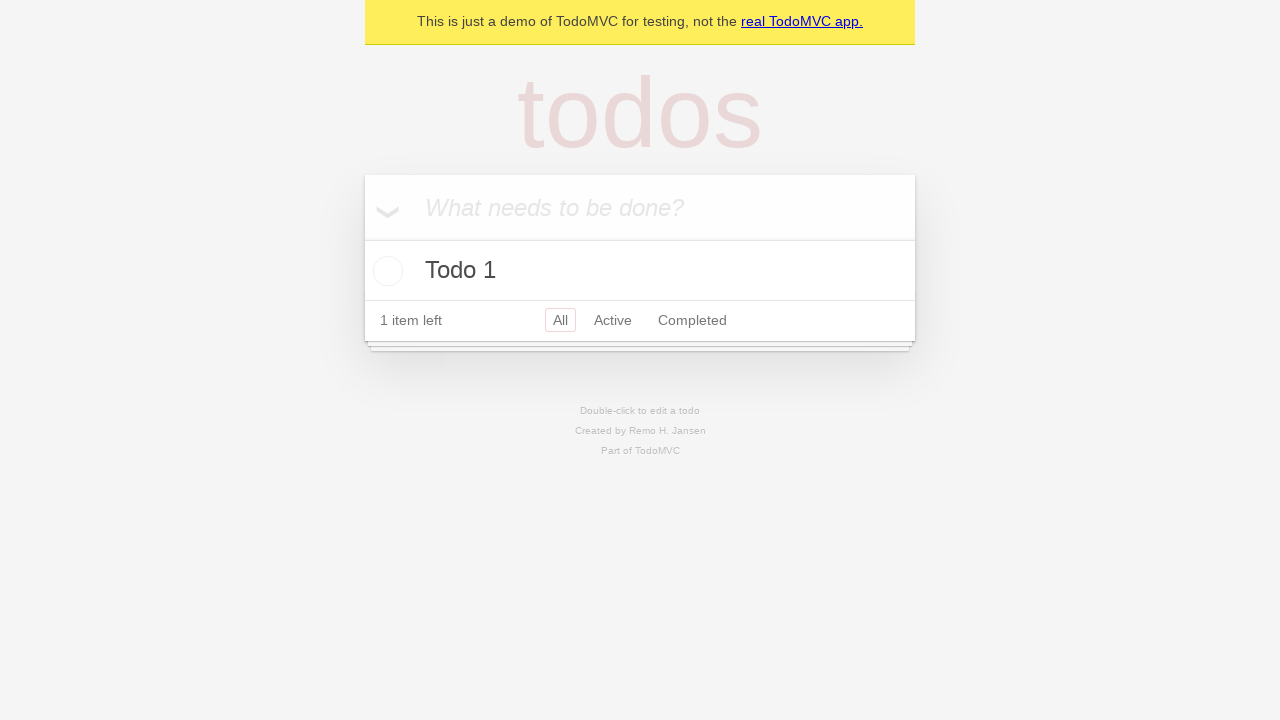

Marked todo item as complete at (385, 271) on internal:label="Toggle Todo"i
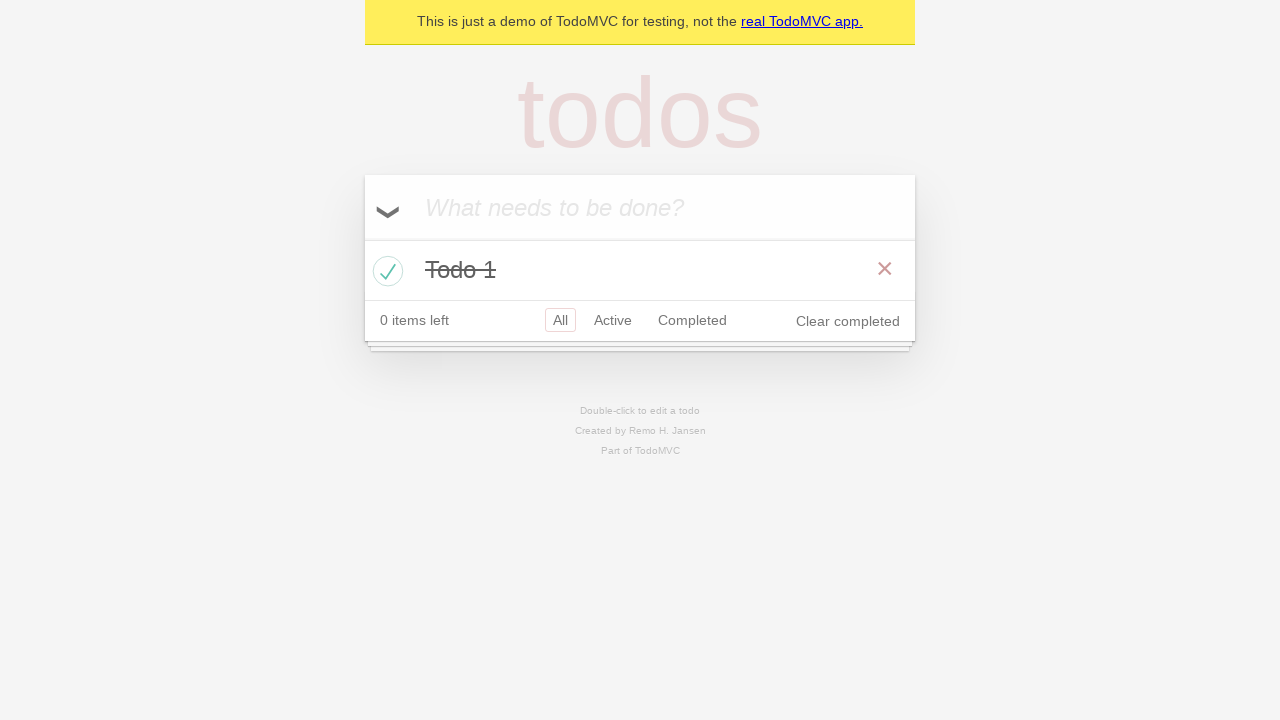

Deleted the todo item at (885, 269) on internal:label="Delete"i
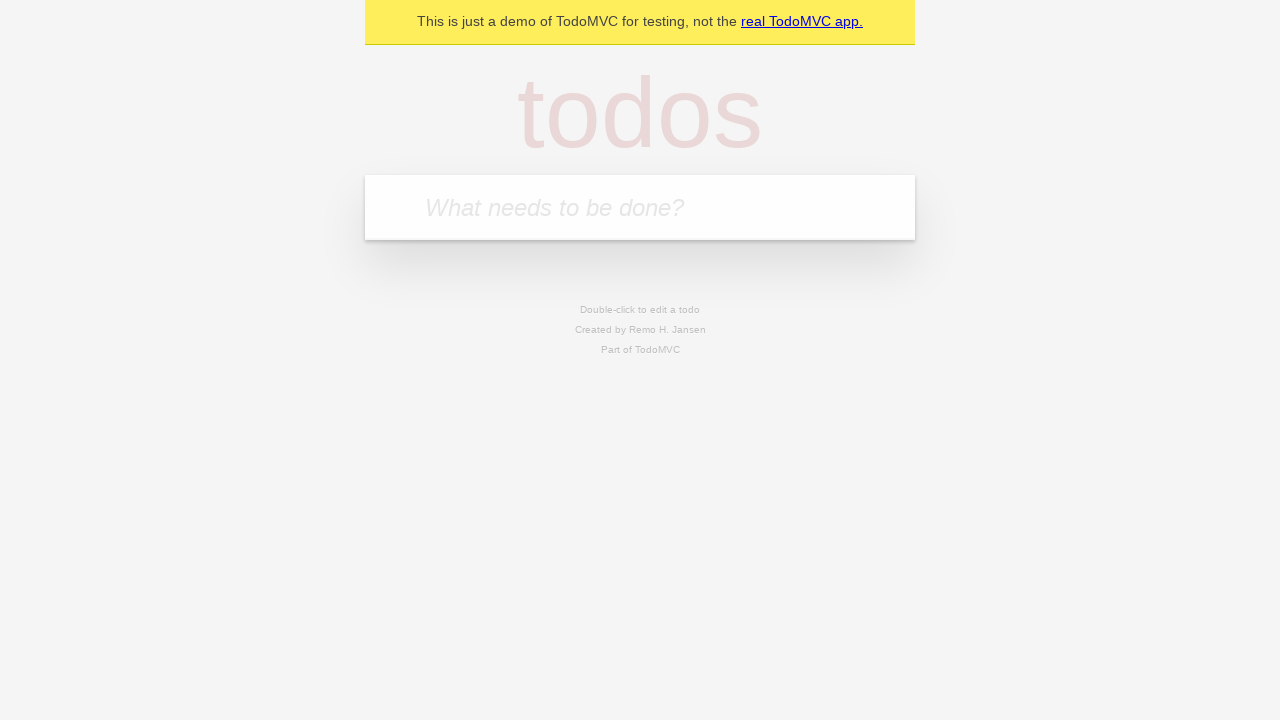

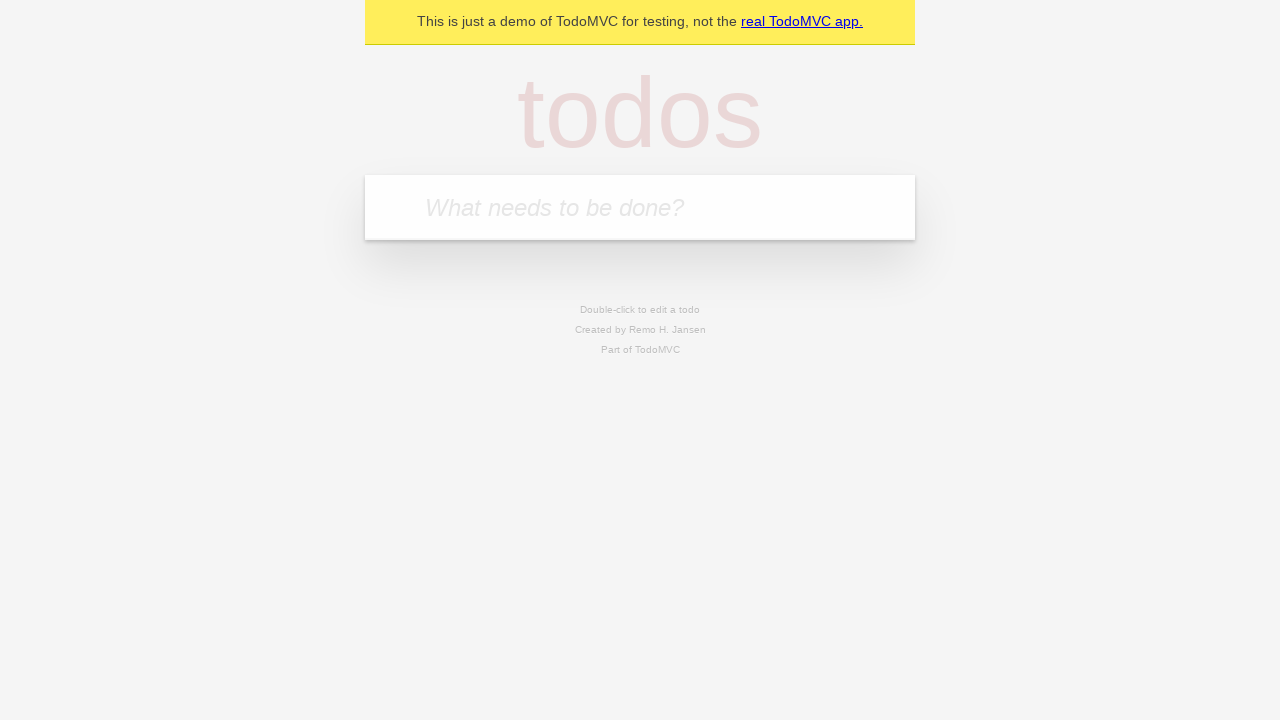